Navigates to W3Schools HTML table example, switches to the iframe containing the table, and interacts with table elements to verify their presence

Starting URL: https://www.w3schools.com/html/tryit.asp?filename=tryhtml_table_intro

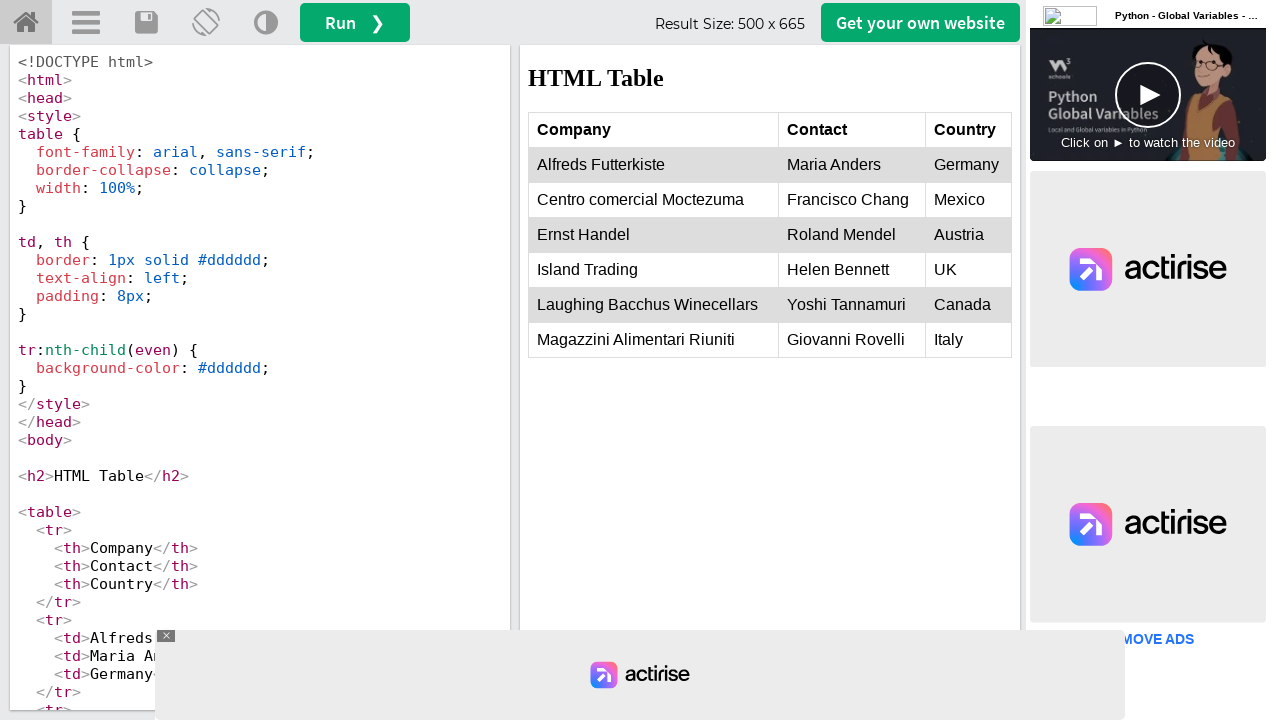

Reloaded the page
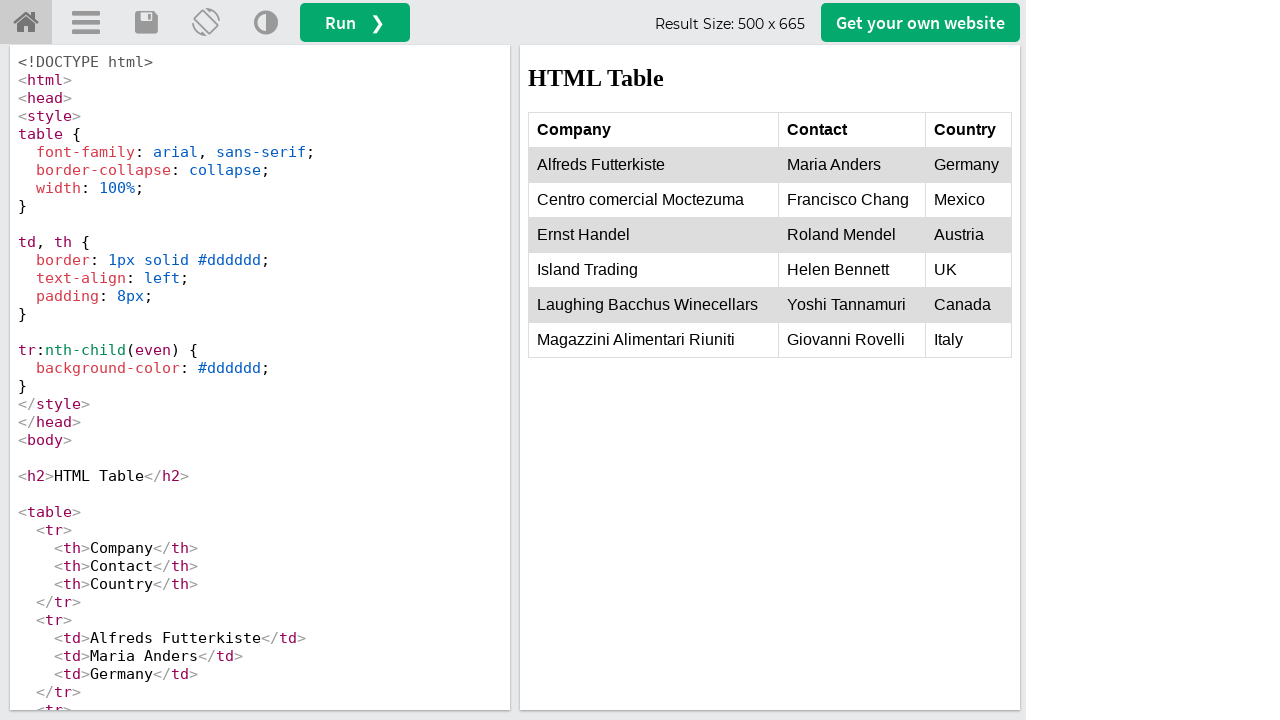

Located iframe with id 'iframeResult' containing the table
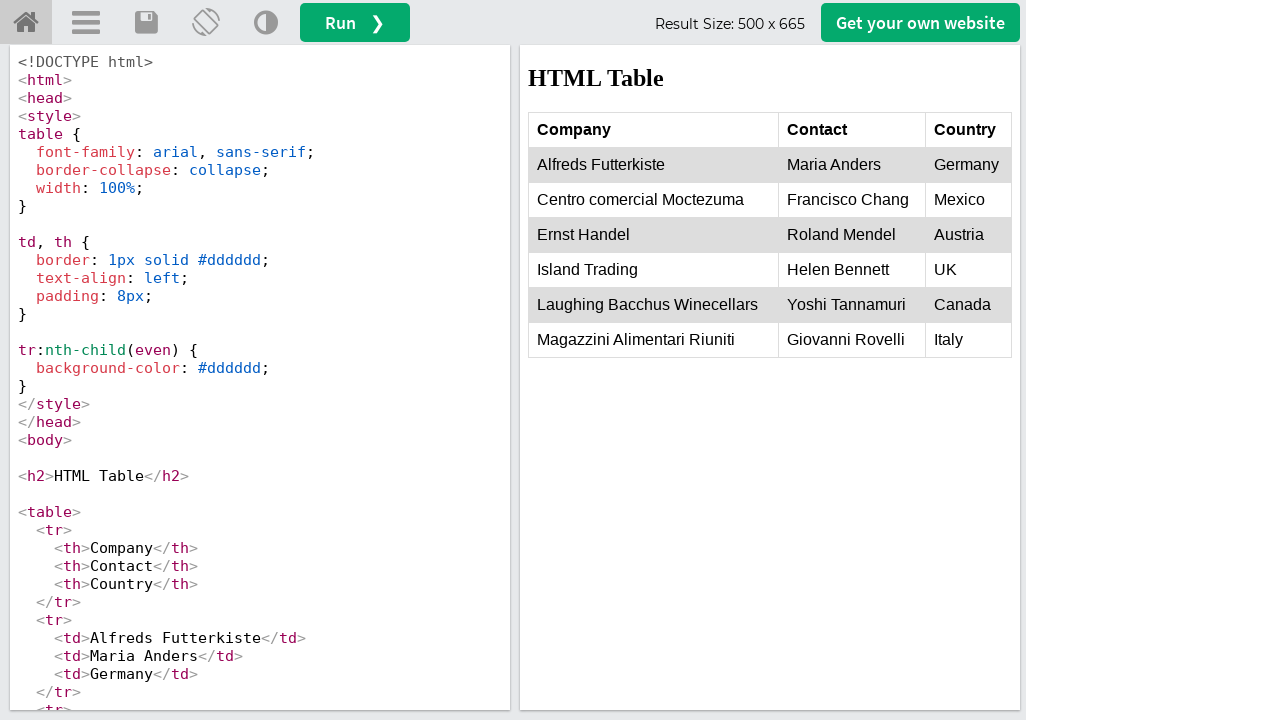

Table element is now present in the iframe
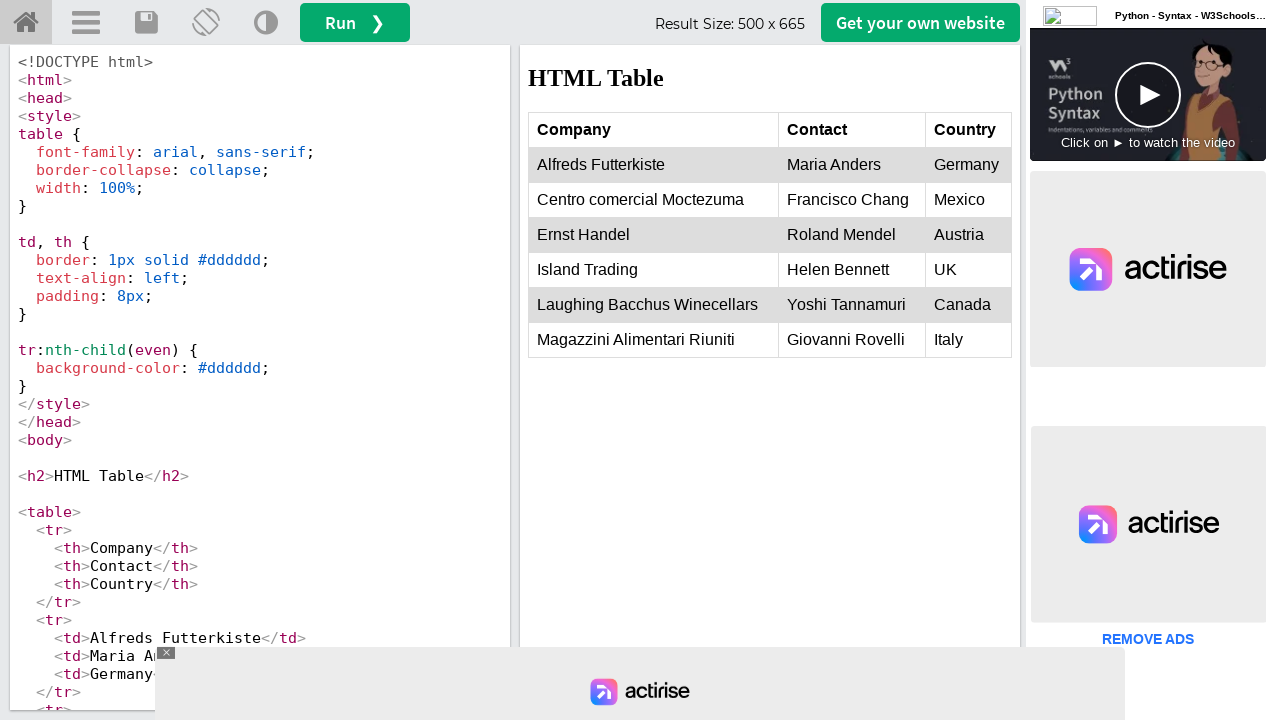

Second table row (tbody tr) is present
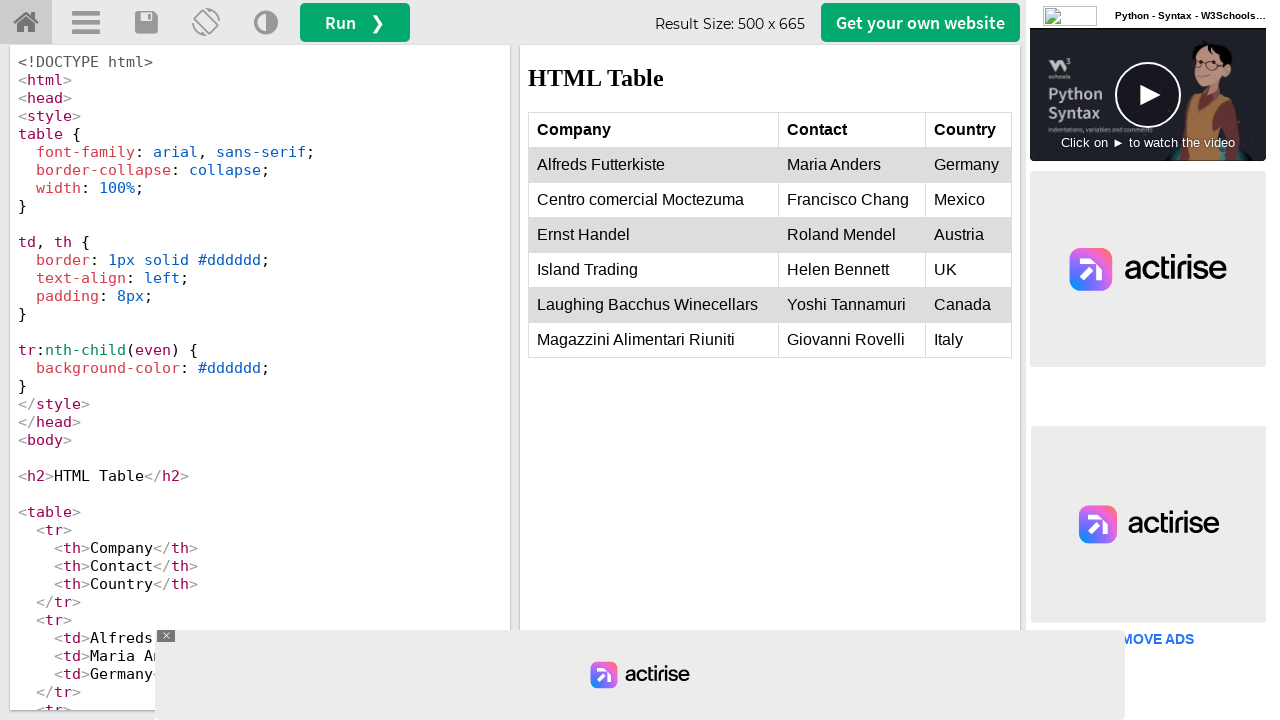

First table cell in second row is accessible
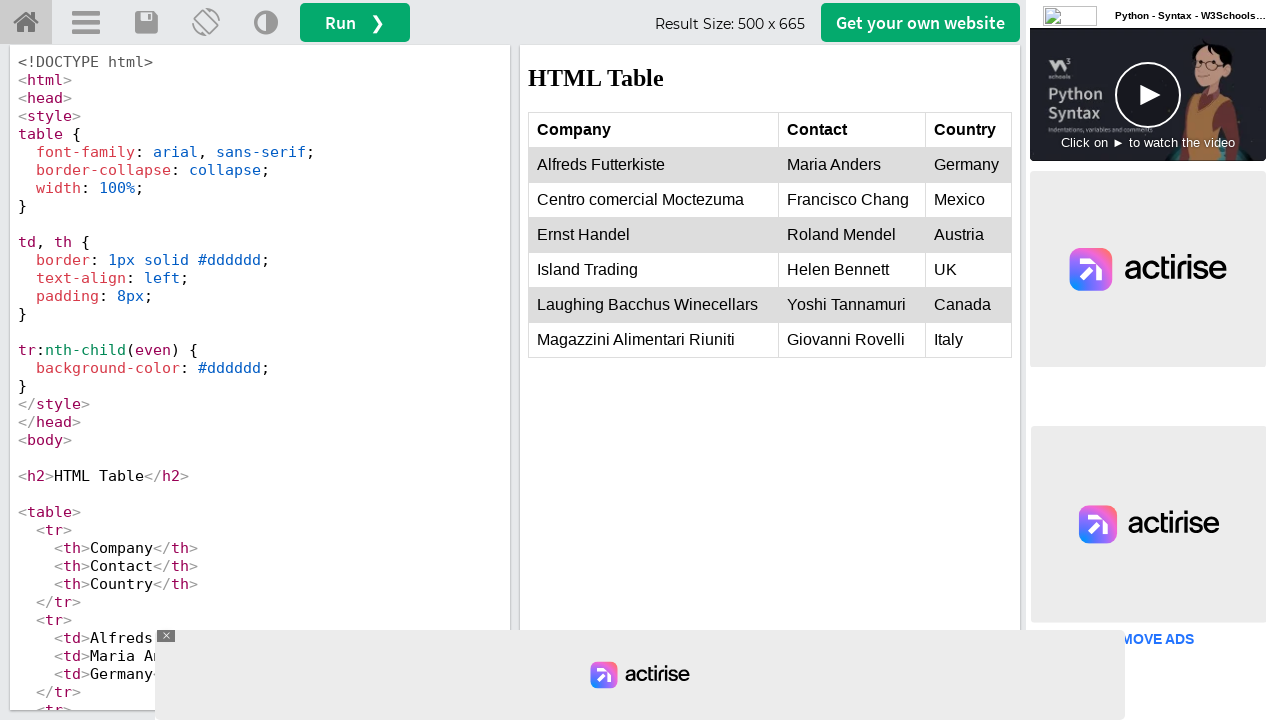

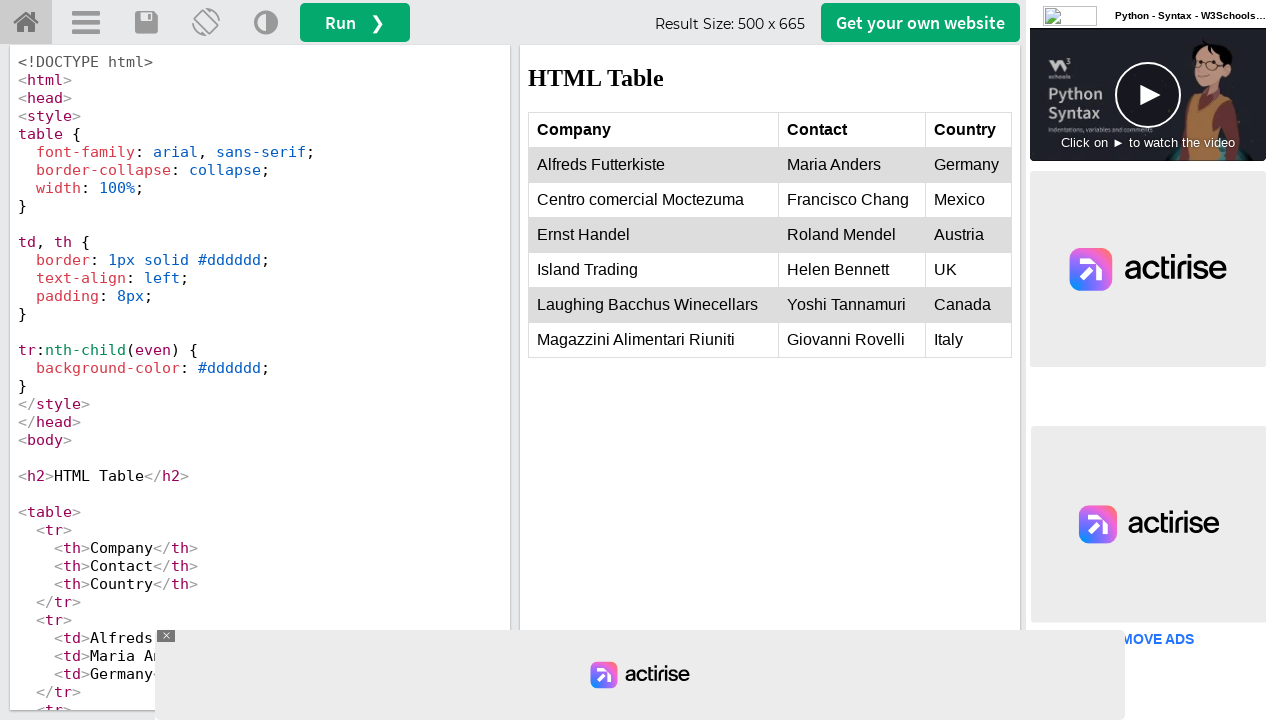